Tests double-clicking on a DOM element to reveal a hidden input

Starting URL: https://example.cypress.io/commands/actions

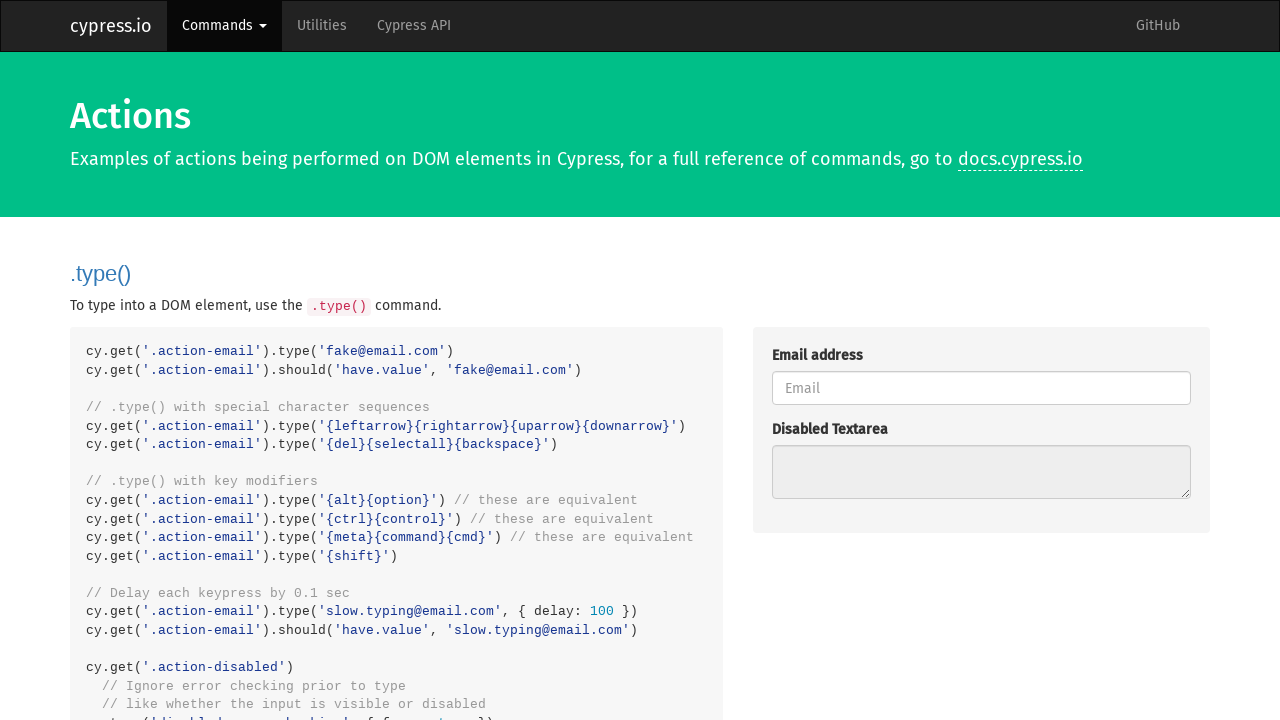

Navigated to actions example page
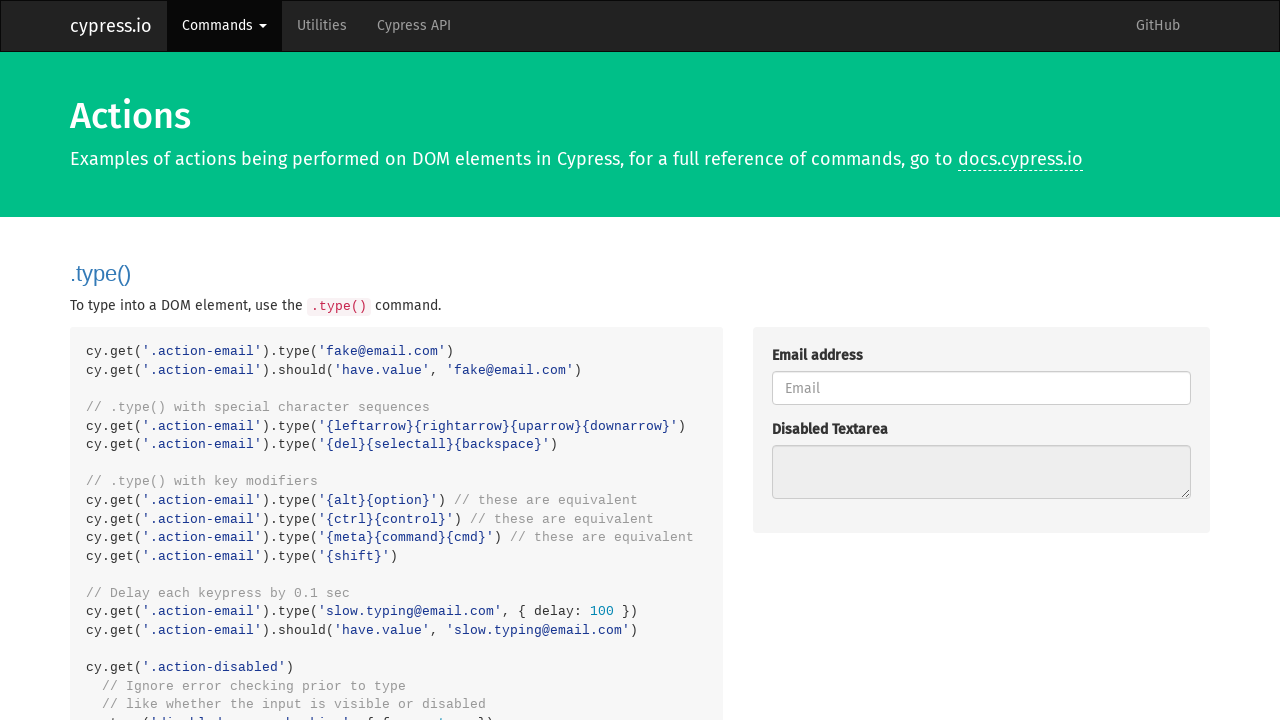

Double-clicked on the action div element at (981, 360) on .action-div
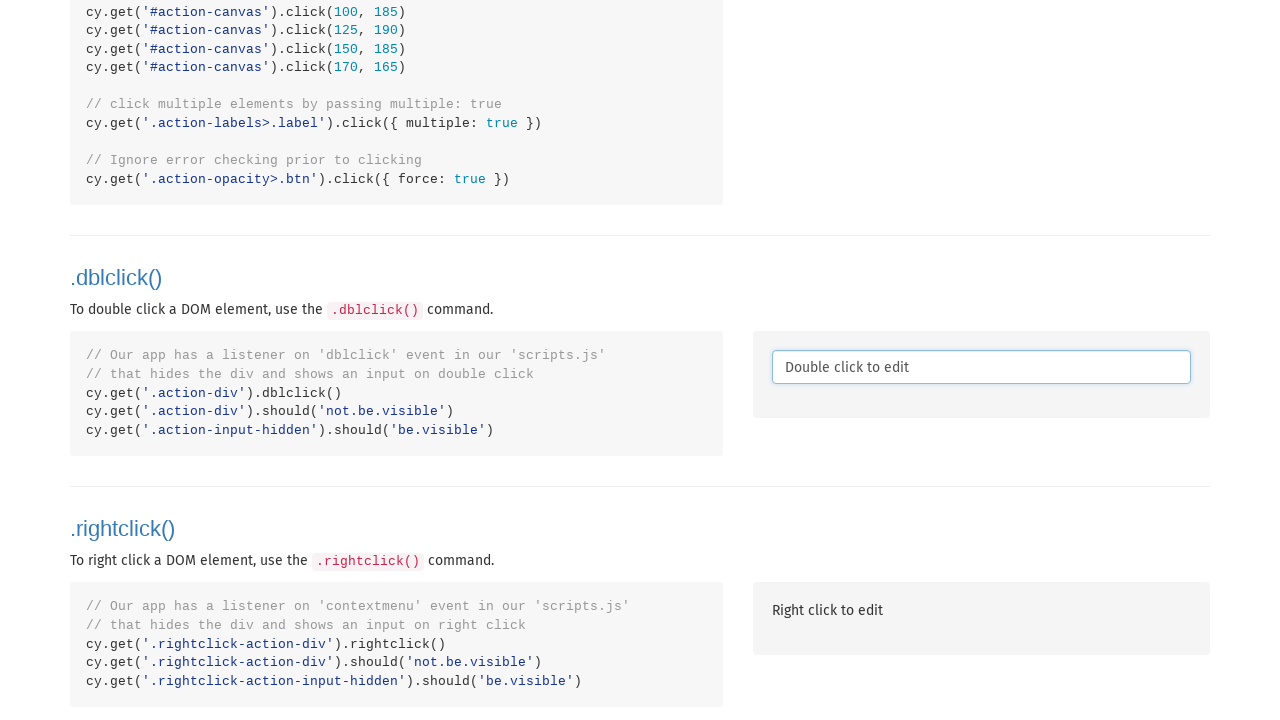

Hidden input element became visible after double-click
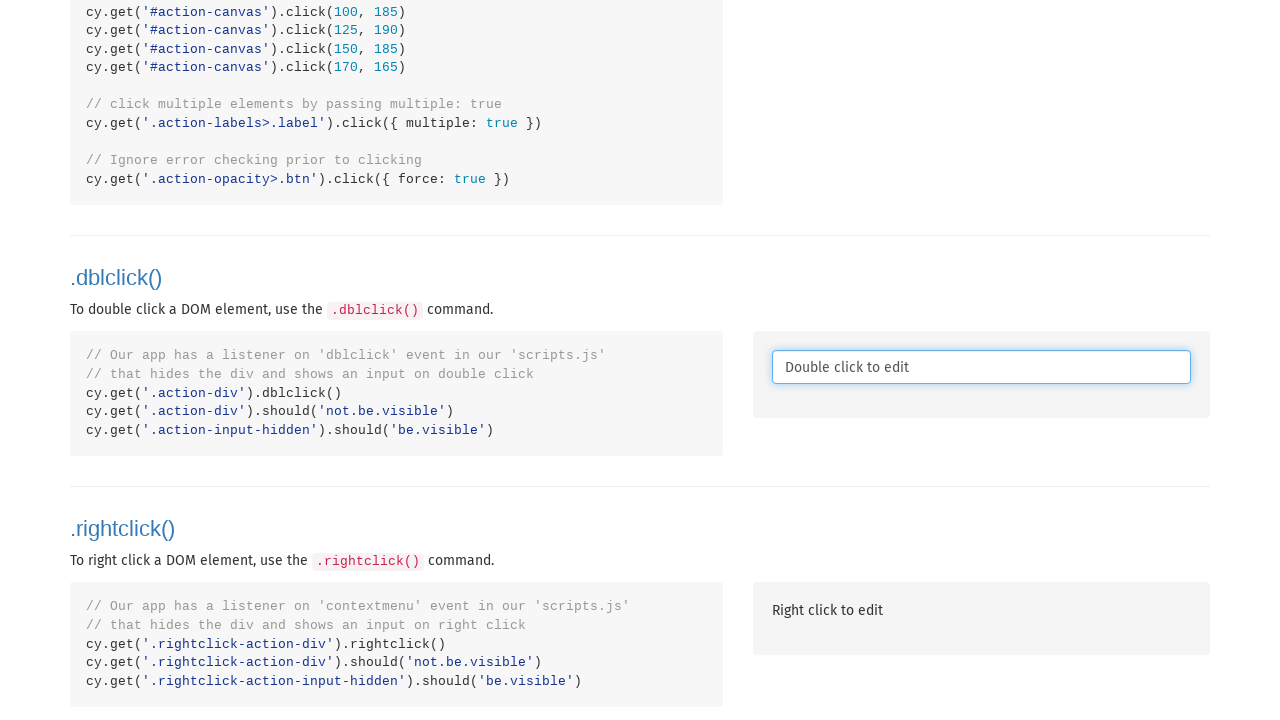

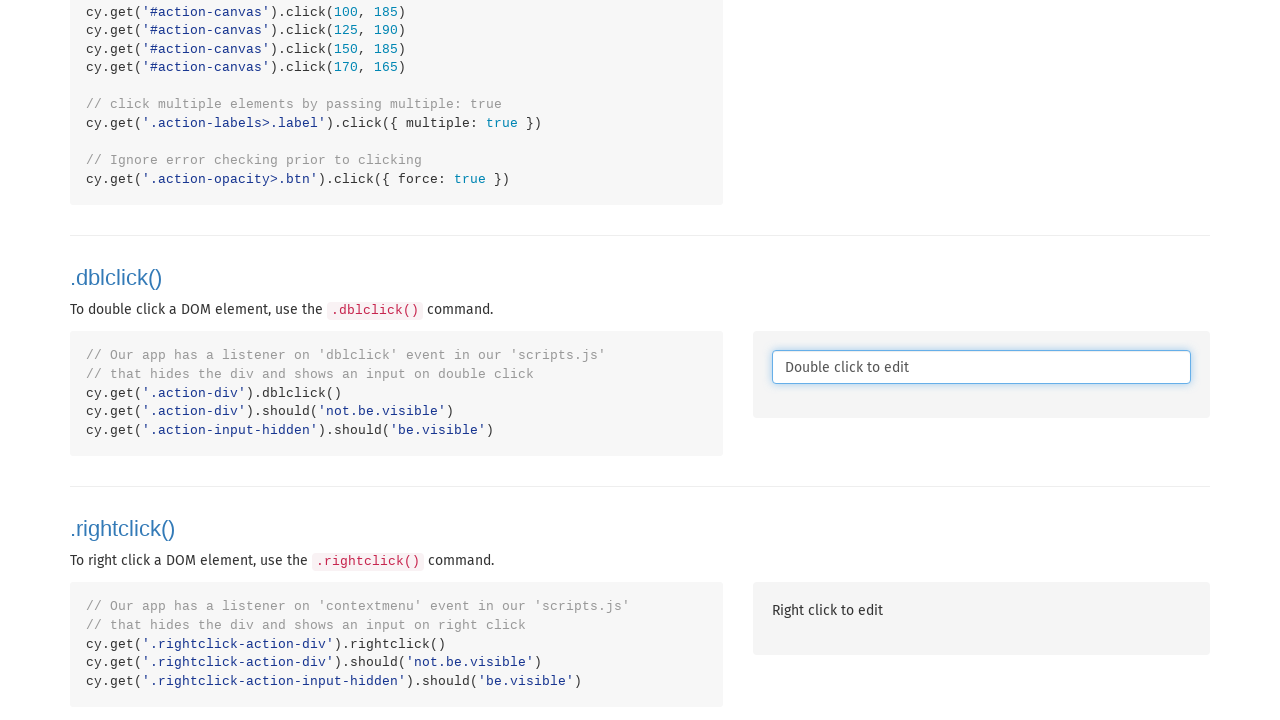